Tests checkbox functionality by clicking on checkbox elements and verifying their selection state

Starting URL: https://the-internet.herokuapp.com/checkboxes

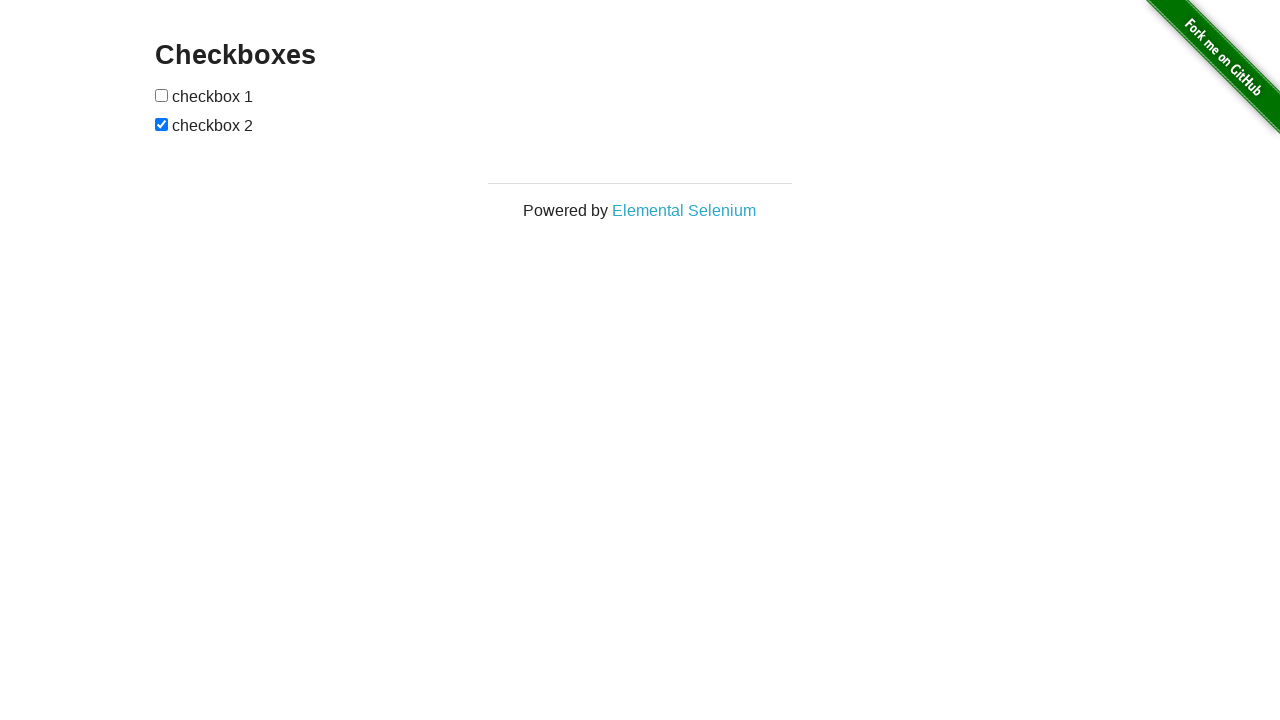

Clicked the first checkbox at (162, 95) on xpath=//input[@type = 'checkbox'][1]
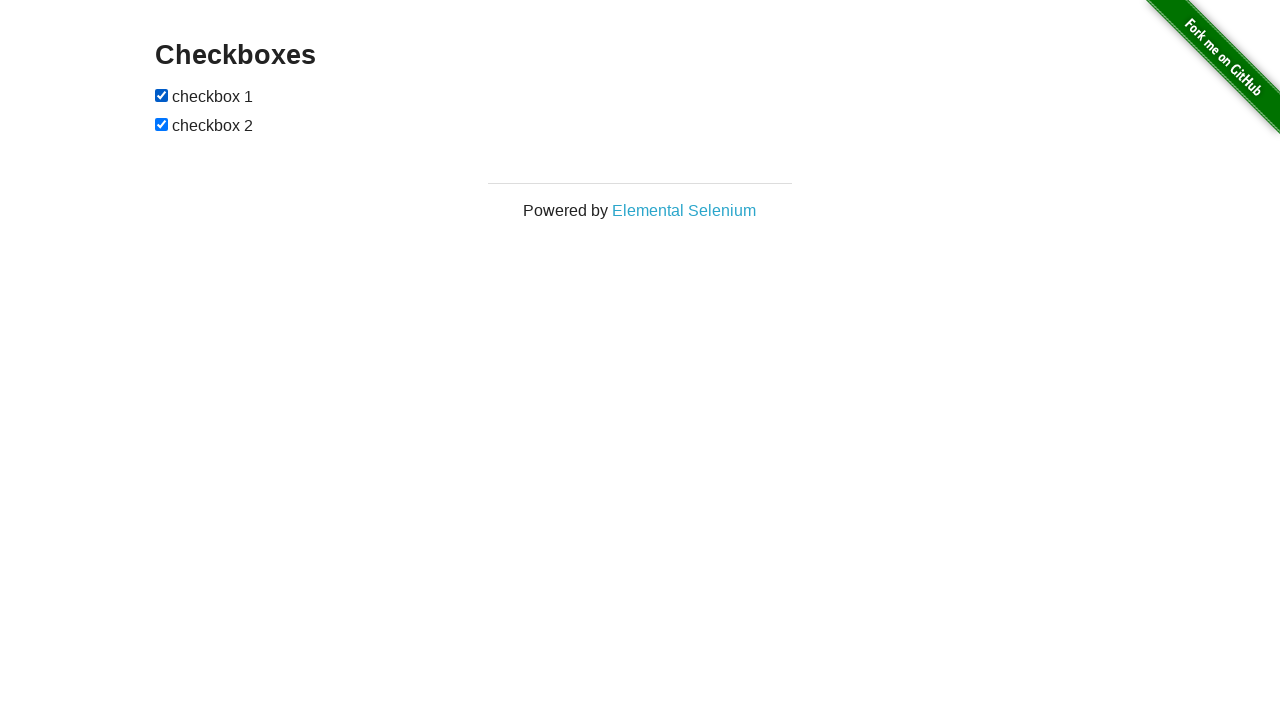

Second checkbox was already selected, no click needed
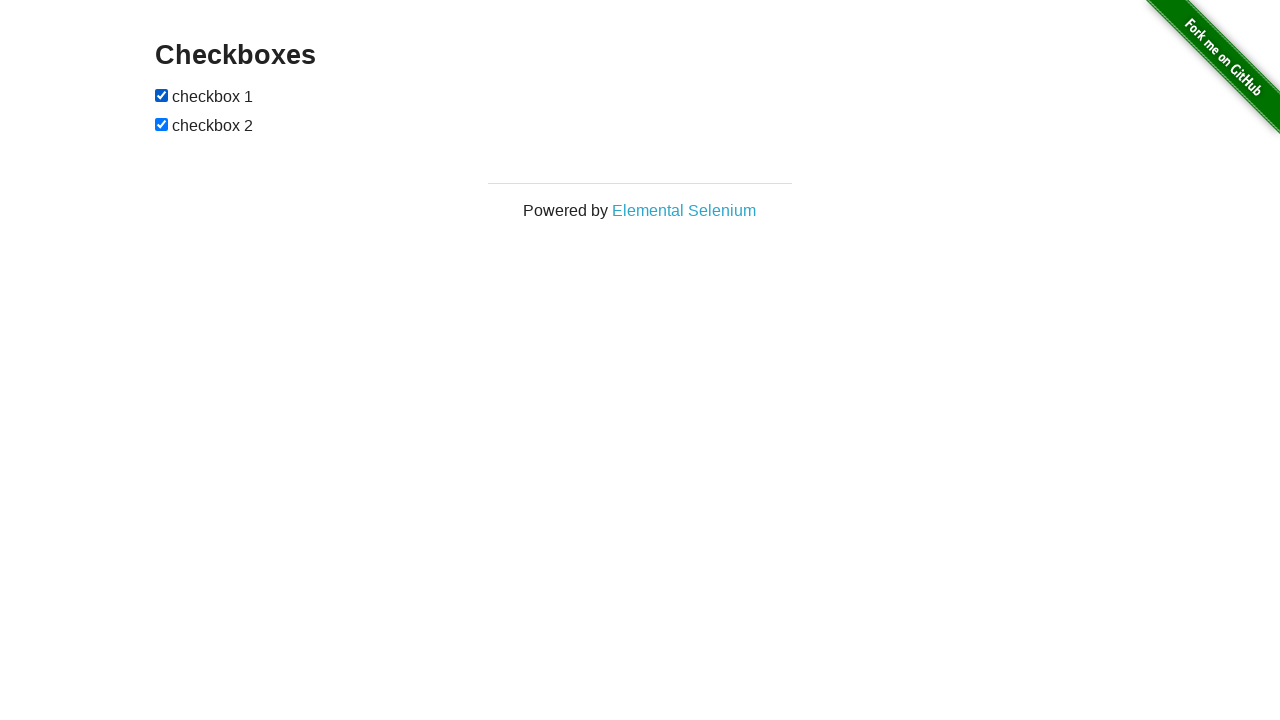

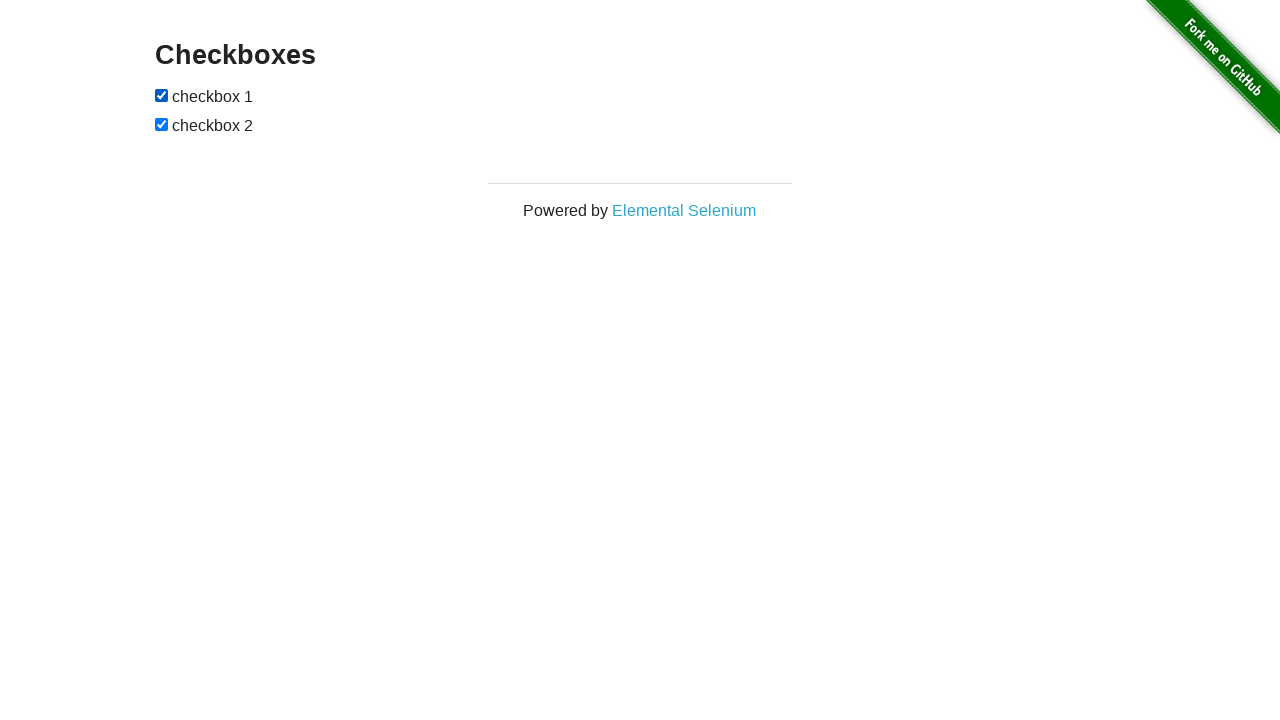